Tests checkbox selection functionality by selecting all day-of-week checkboxes on a test automation practice website

Starting URL: https://testautomationpractice.blogspot.com/

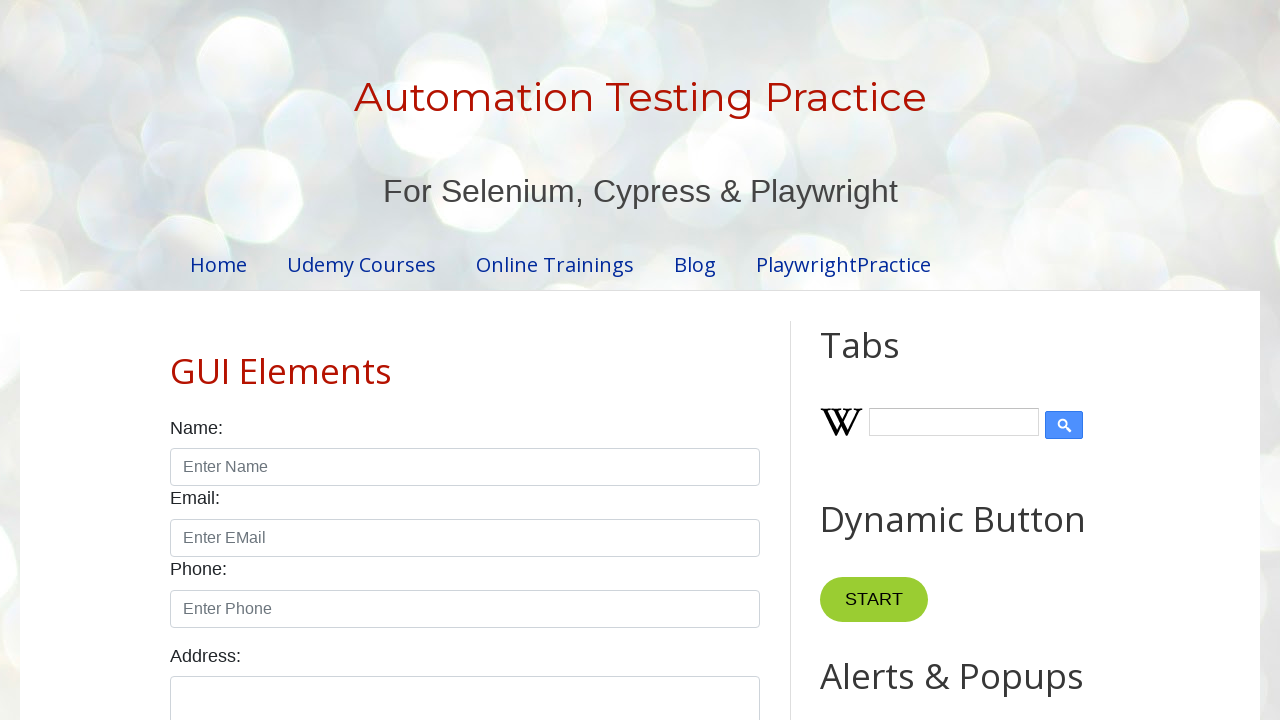

Navigated to test automation practice website
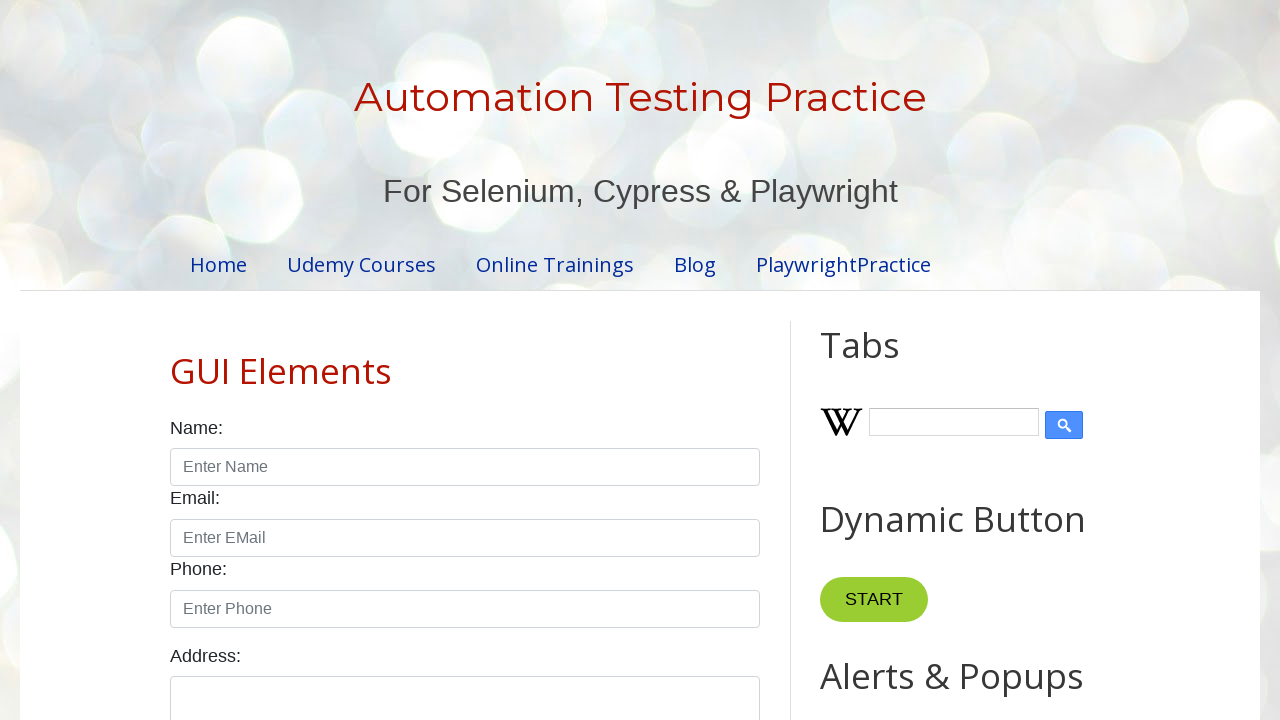

Located all day-of-week checkboxes on the page
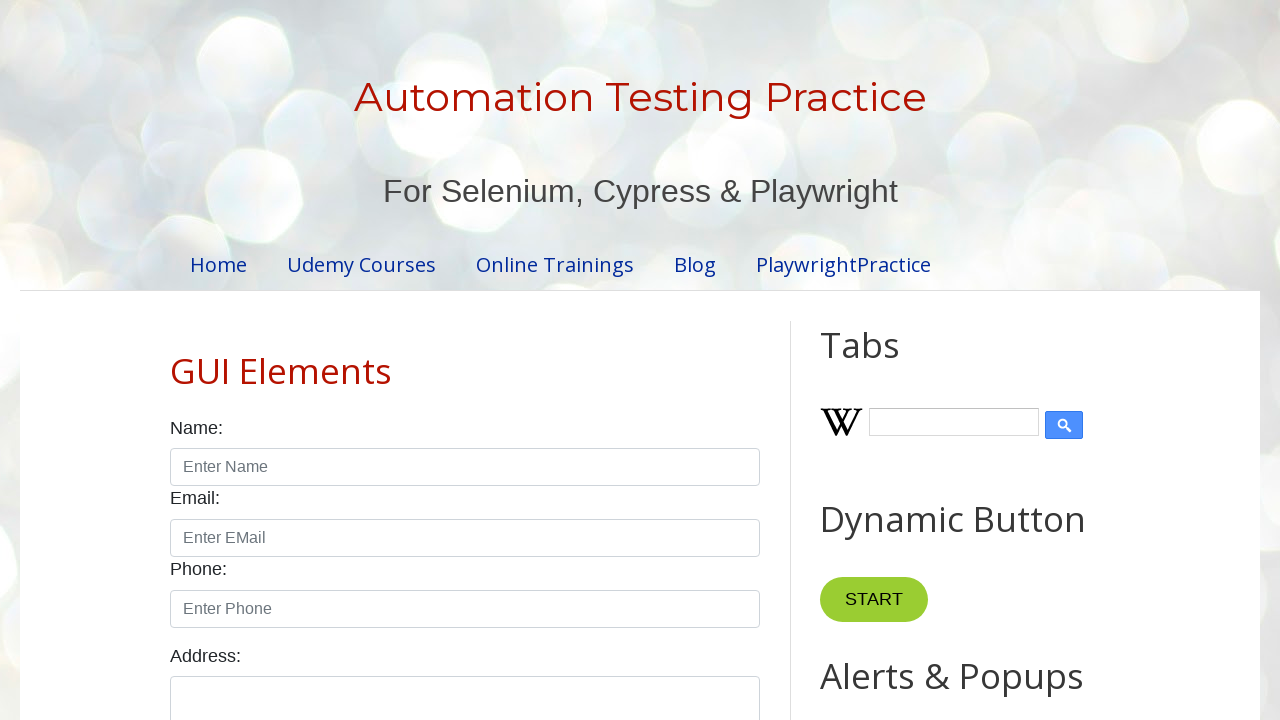

Selected a day-of-week checkbox at (176, 360) on input[type='checkbox'][id*='day'] >> nth=0
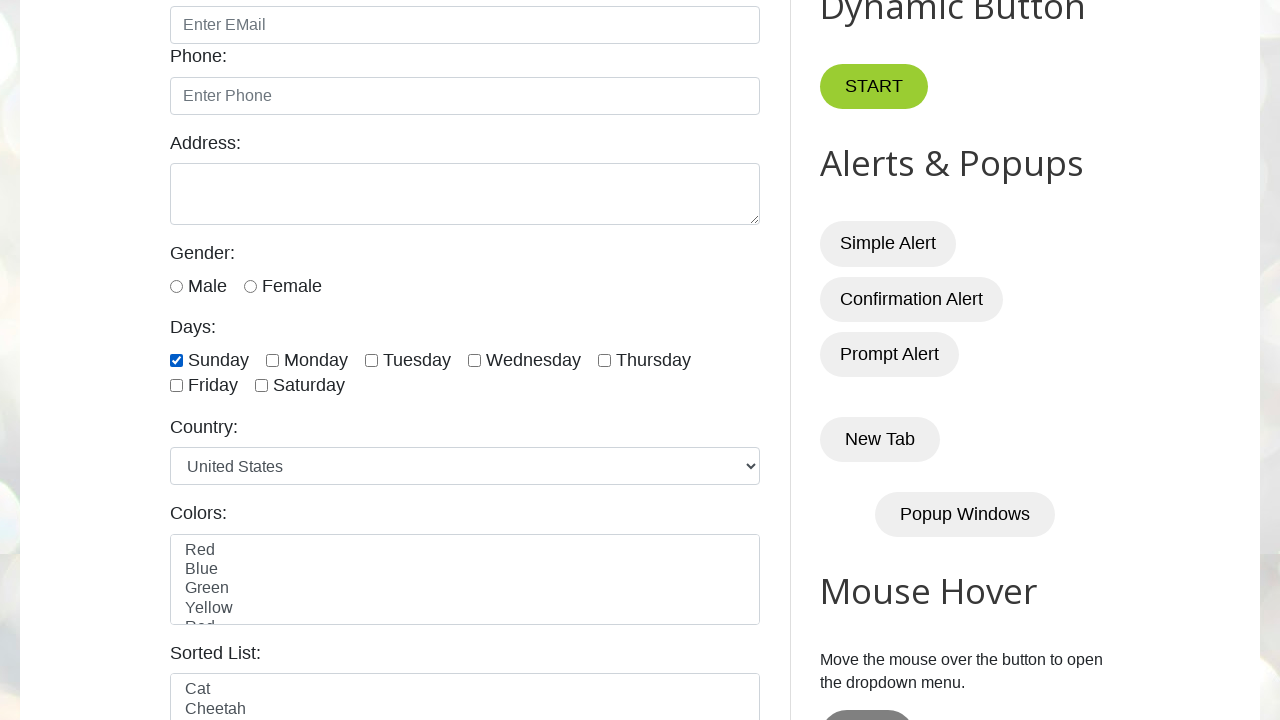

Selected a day-of-week checkbox at (272, 360) on input[type='checkbox'][id*='day'] >> nth=1
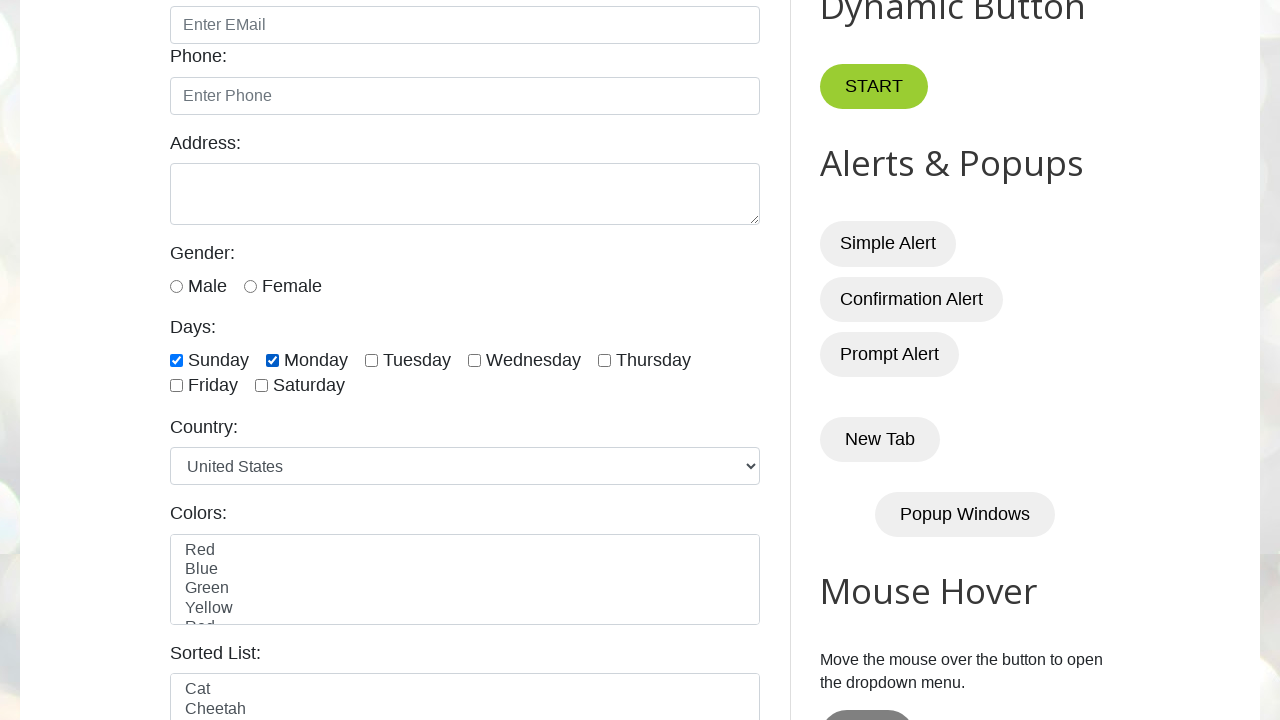

Selected a day-of-week checkbox at (372, 360) on input[type='checkbox'][id*='day'] >> nth=2
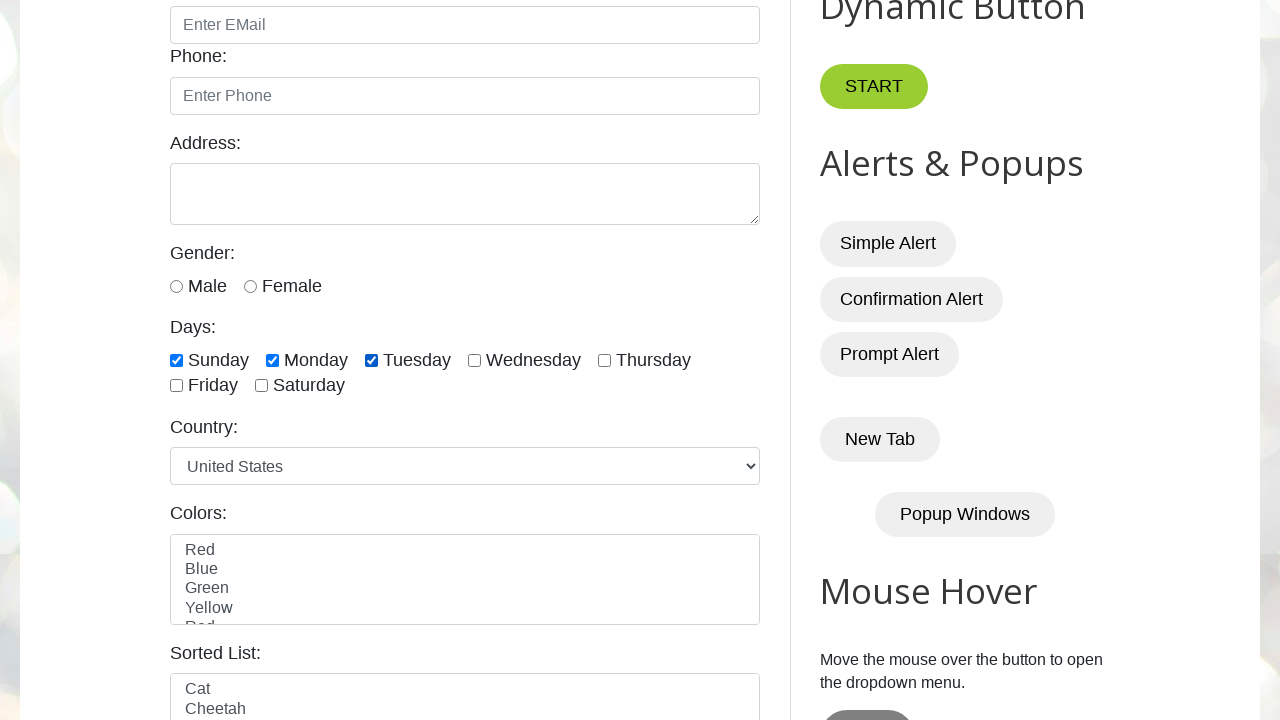

Selected a day-of-week checkbox at (474, 360) on input[type='checkbox'][id*='day'] >> nth=3
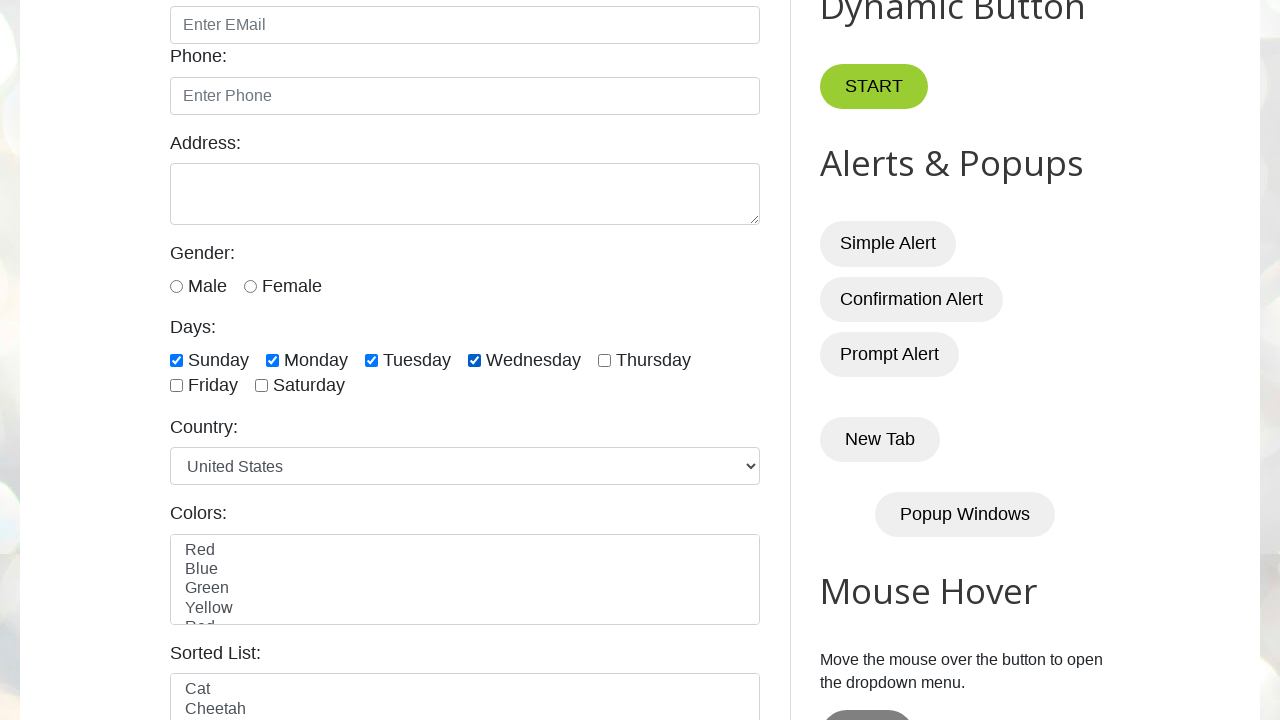

Selected a day-of-week checkbox at (604, 360) on input[type='checkbox'][id*='day'] >> nth=4
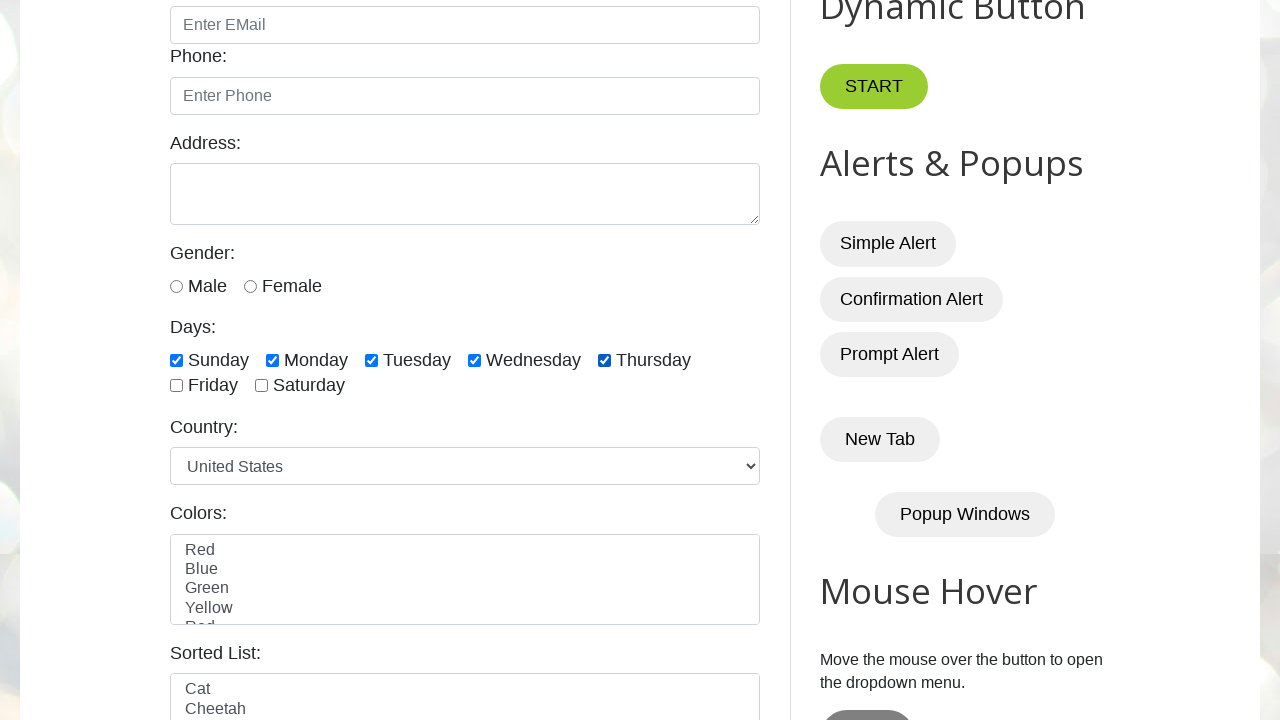

Selected a day-of-week checkbox at (176, 386) on input[type='checkbox'][id*='day'] >> nth=5
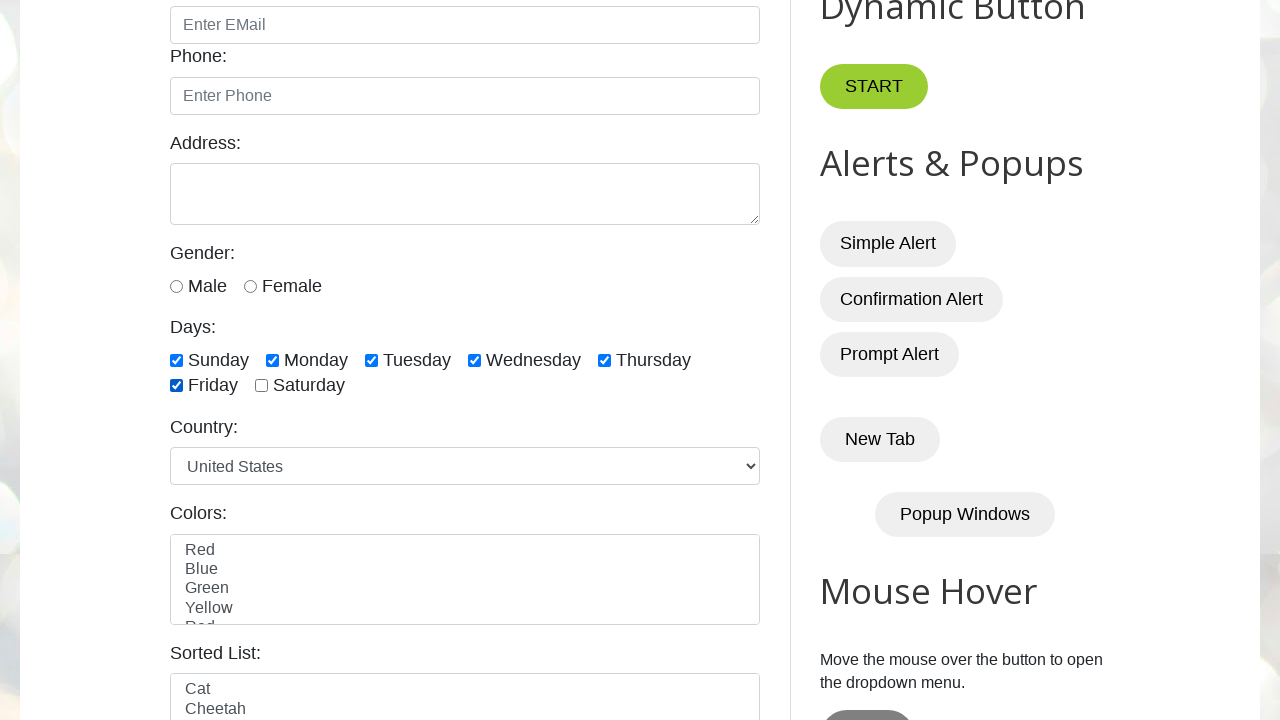

Selected a day-of-week checkbox at (262, 386) on input[type='checkbox'][id*='day'] >> nth=6
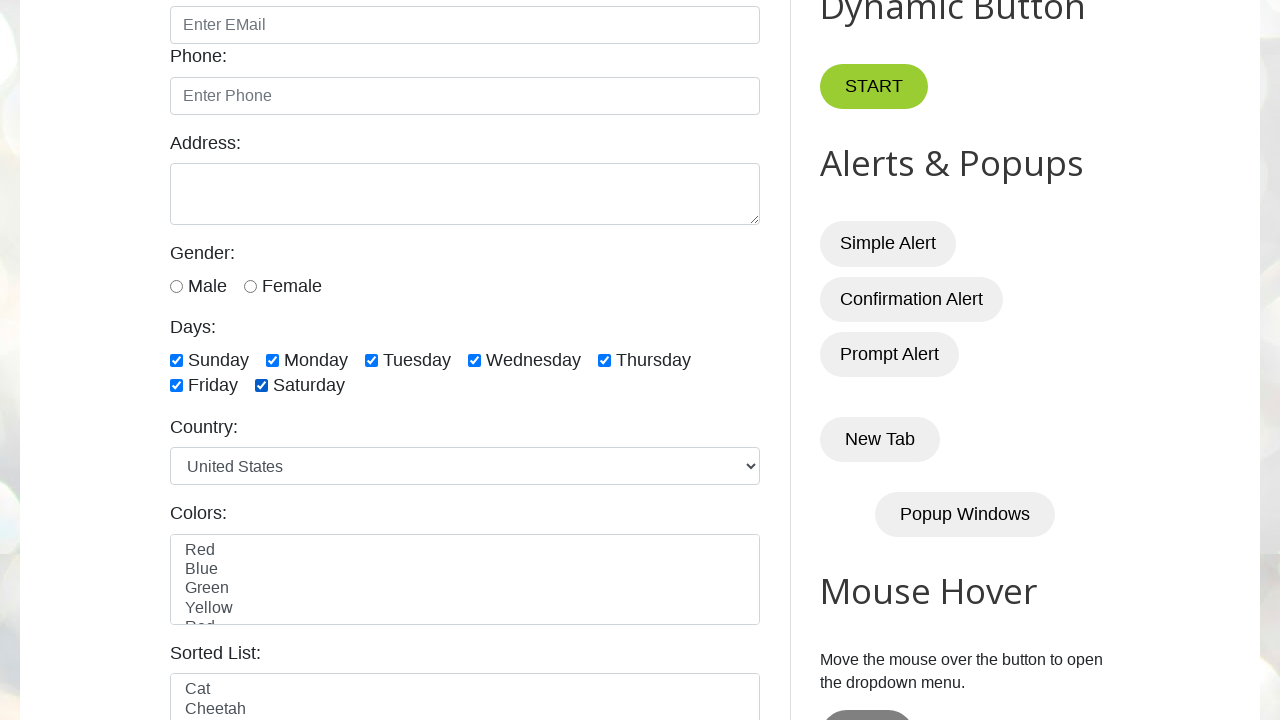

Deselected a day-of-week checkbox at (176, 360) on input[type='checkbox'][id*='day'] >> nth=0
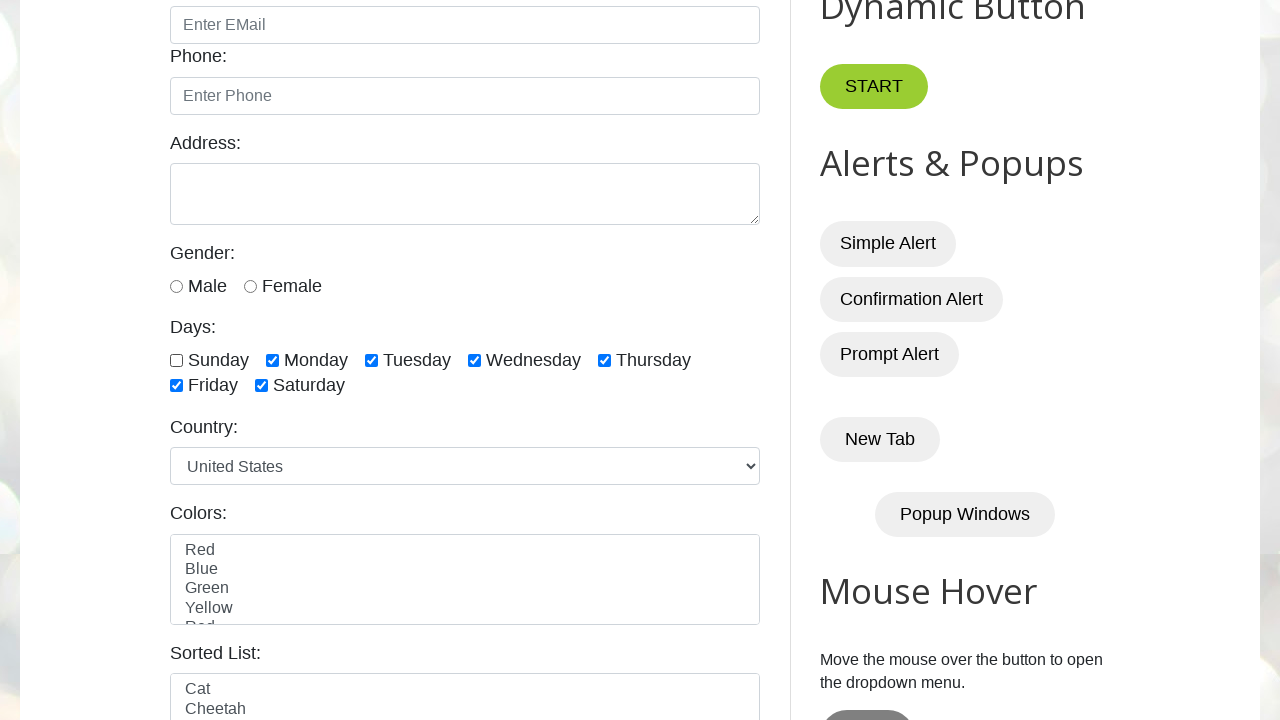

Deselected a day-of-week checkbox at (272, 360) on input[type='checkbox'][id*='day'] >> nth=1
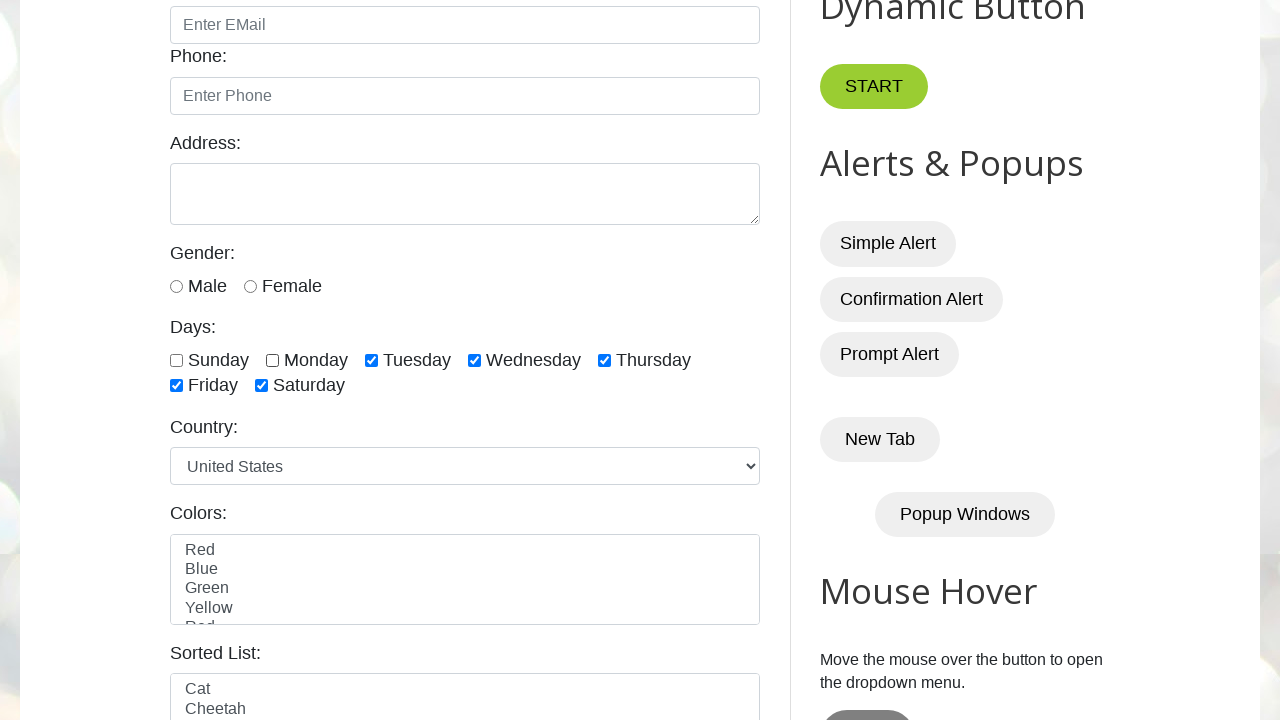

Deselected a day-of-week checkbox at (372, 360) on input[type='checkbox'][id*='day'] >> nth=2
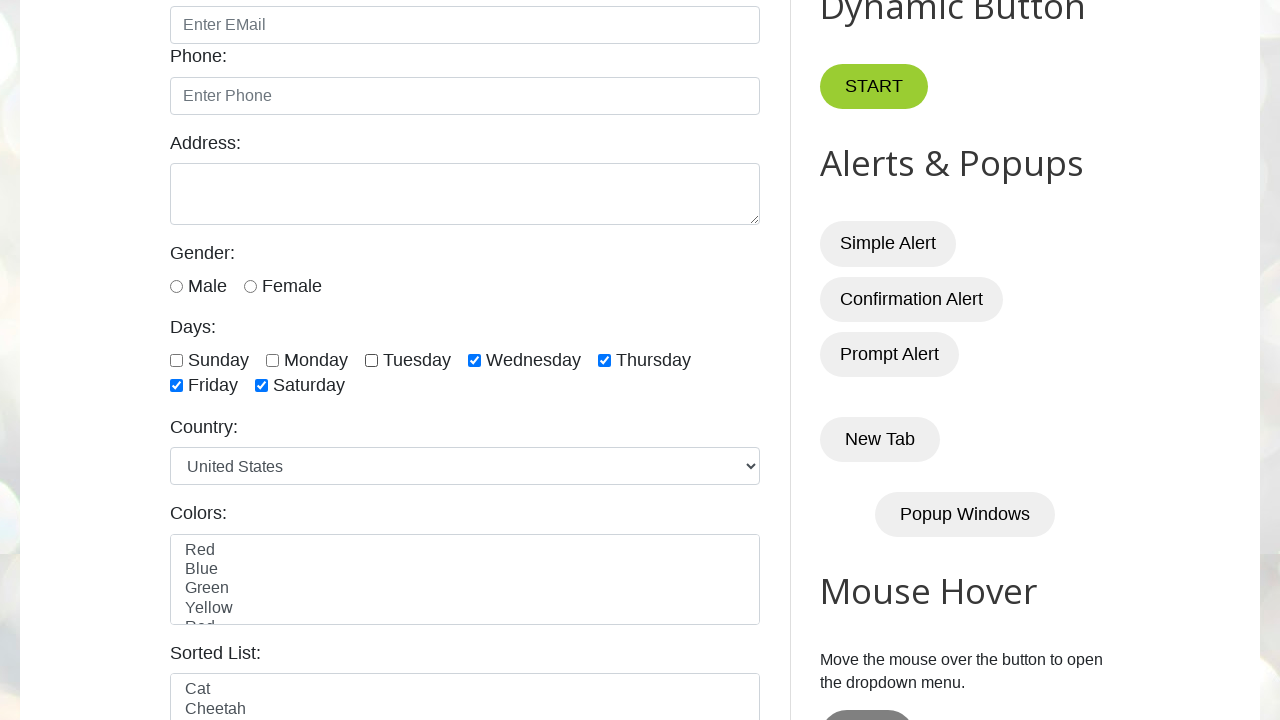

Deselected a day-of-week checkbox at (474, 360) on input[type='checkbox'][id*='day'] >> nth=3
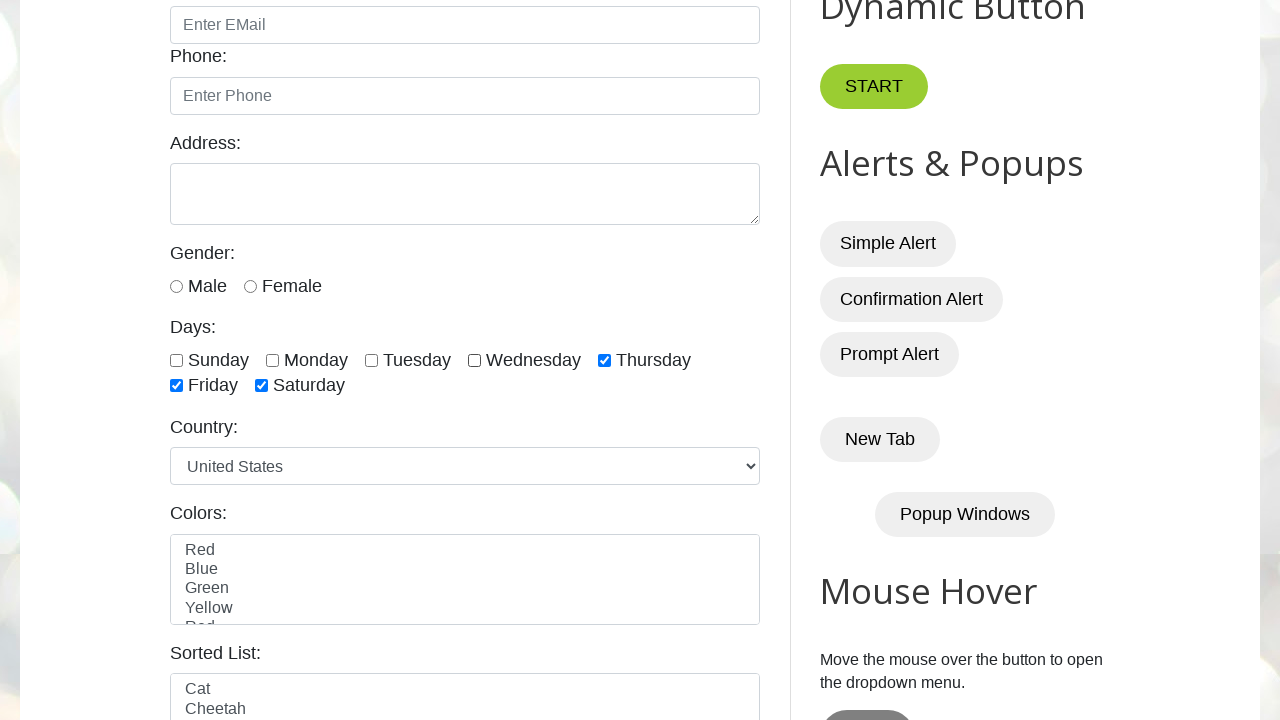

Deselected a day-of-week checkbox at (604, 360) on input[type='checkbox'][id*='day'] >> nth=4
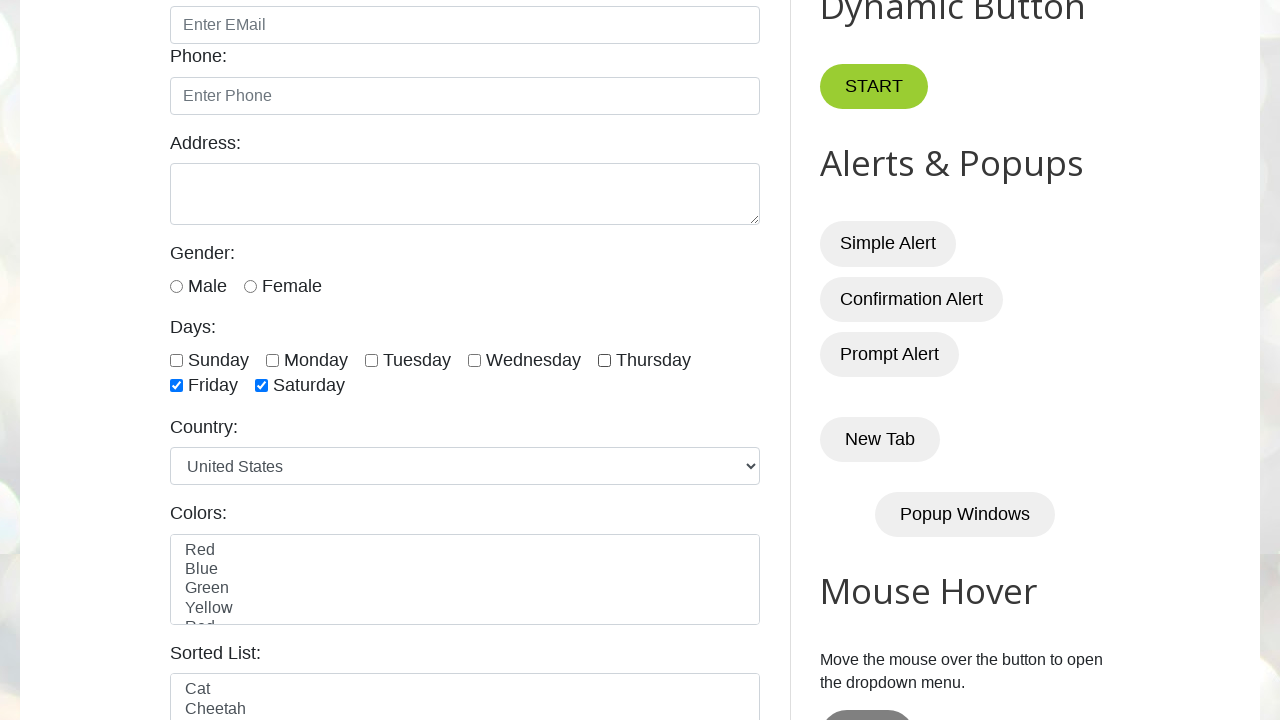

Deselected a day-of-week checkbox at (176, 386) on input[type='checkbox'][id*='day'] >> nth=5
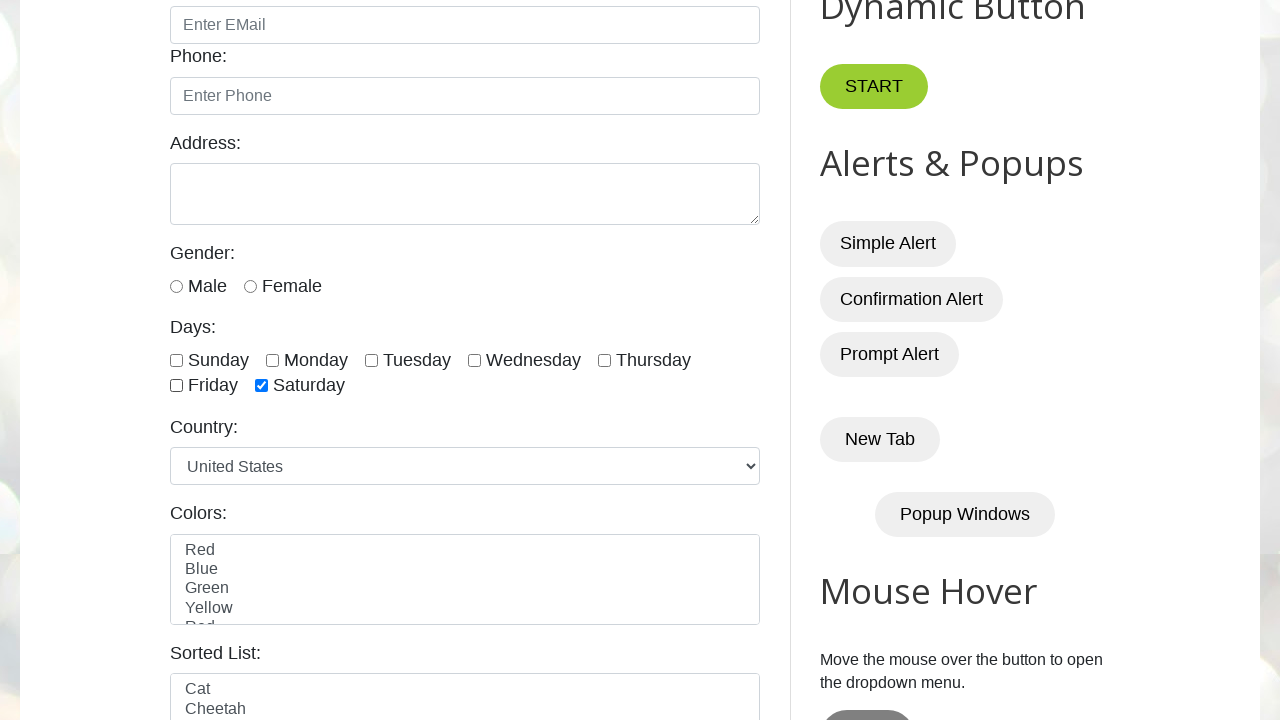

Deselected a day-of-week checkbox at (262, 386) on input[type='checkbox'][id*='day'] >> nth=6
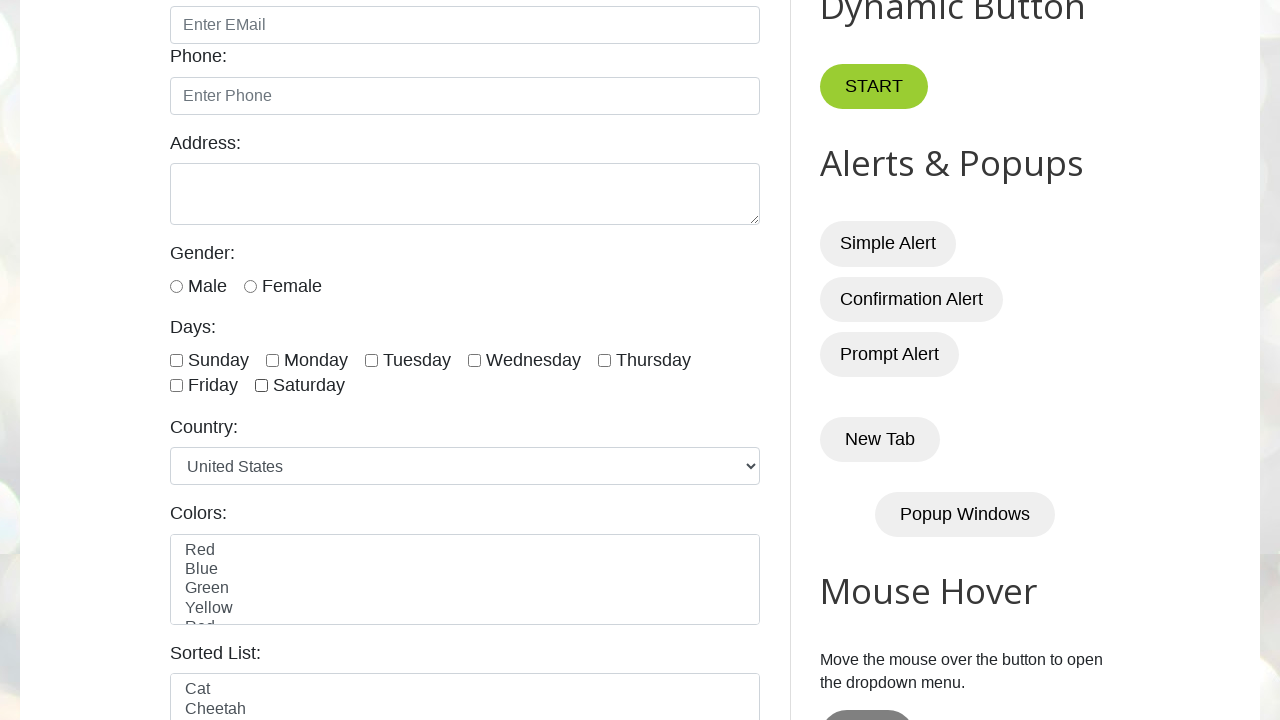

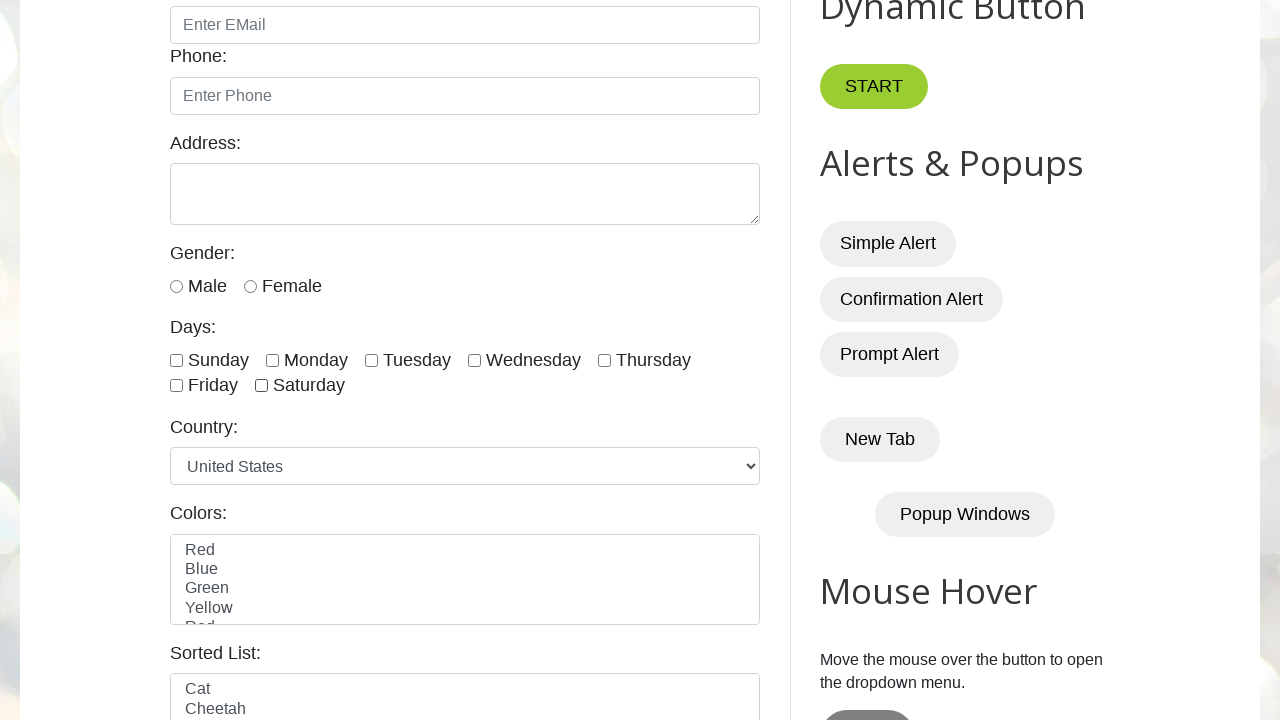